Tests XPath sibling traversal by clicking a button using following-sibling axis on a practice automation website

Starting URL: https://rahulshettyacademy.com/AutomationPractice/

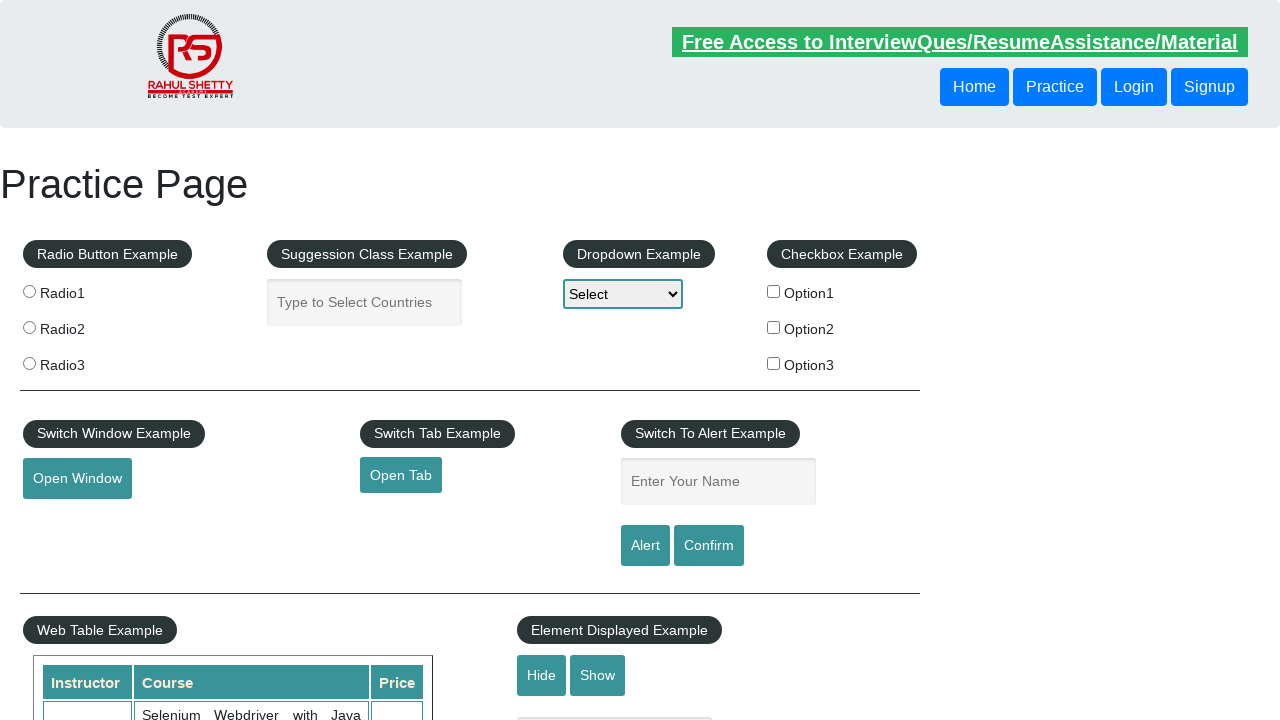

Clicked button using XPath following-sibling axis to select sibling button in header at (1134, 87) on xpath=//header/div/button[1]/following-sibling::button[1]
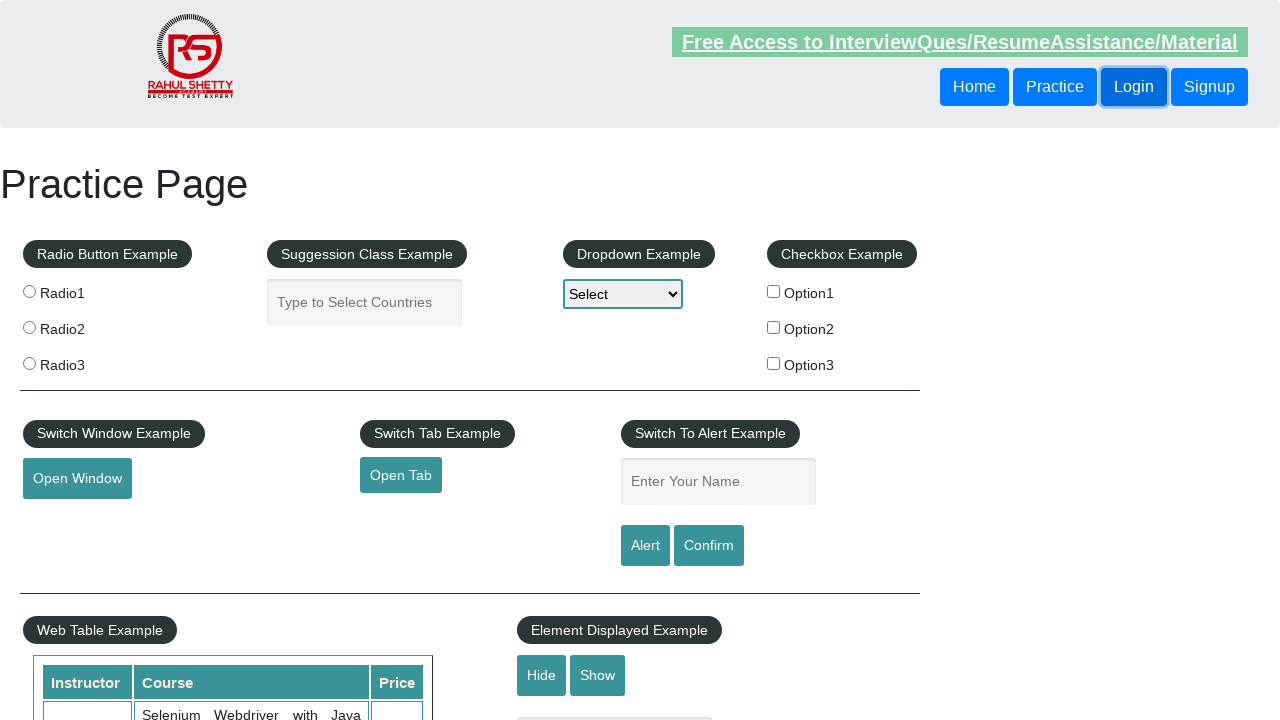

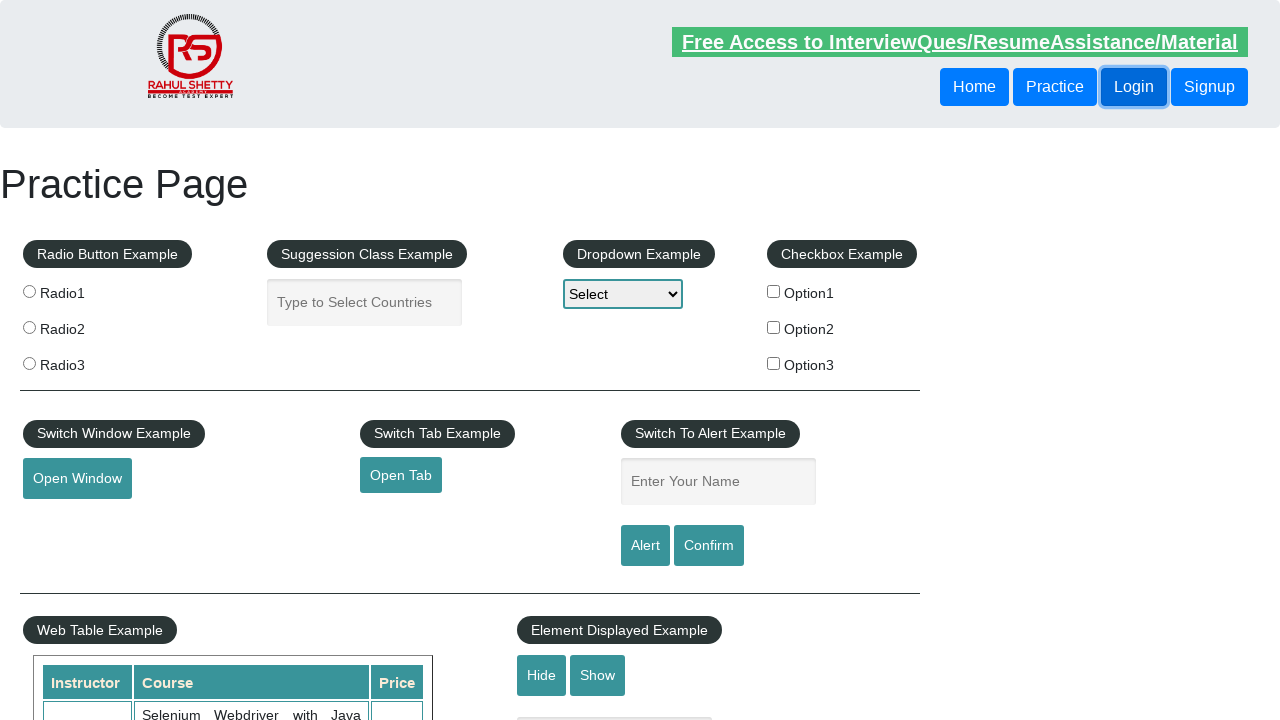